Tests tooltip functionality by clicking on an element group and hovering over a button to trigger and validate the tooltip display.

Starting URL: https://demoqa.com/tool-tips

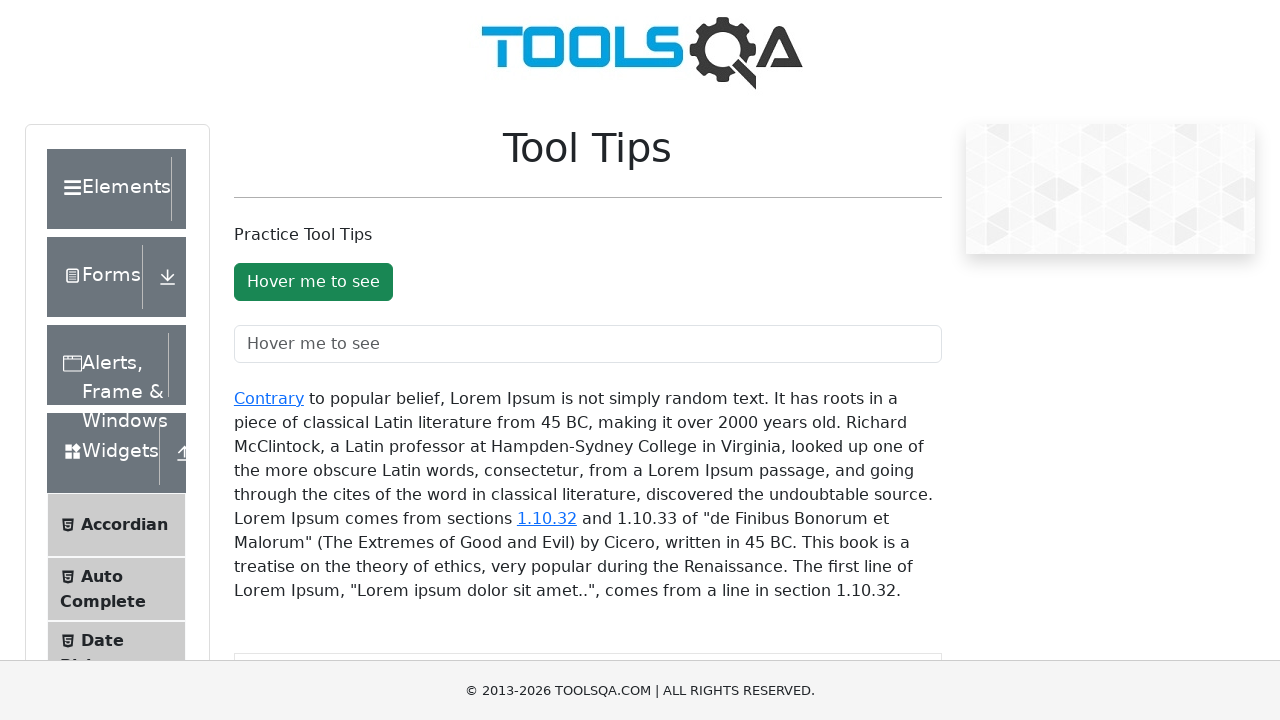

Clicked on the first element group at (126, 189) on xpath=//div[@class='element-group'][1]
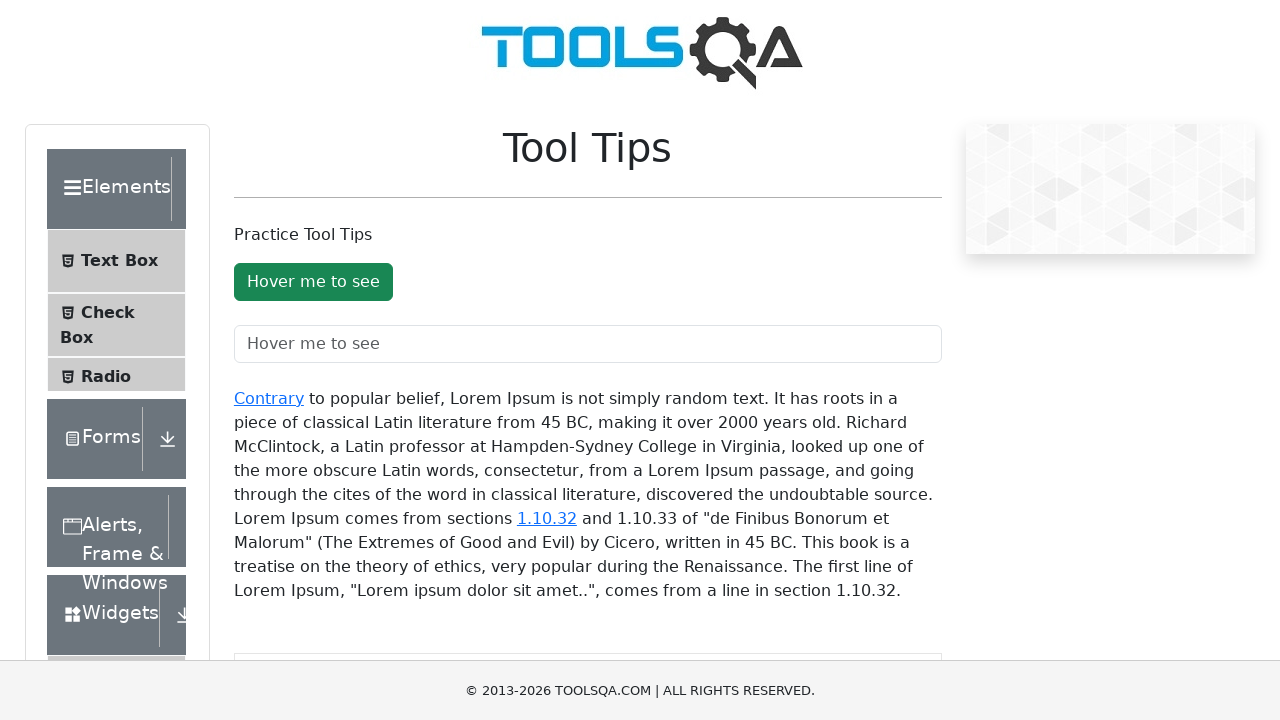

Hovered over the tooltip button to trigger tooltip display at (313, 282) on #toolTipButton
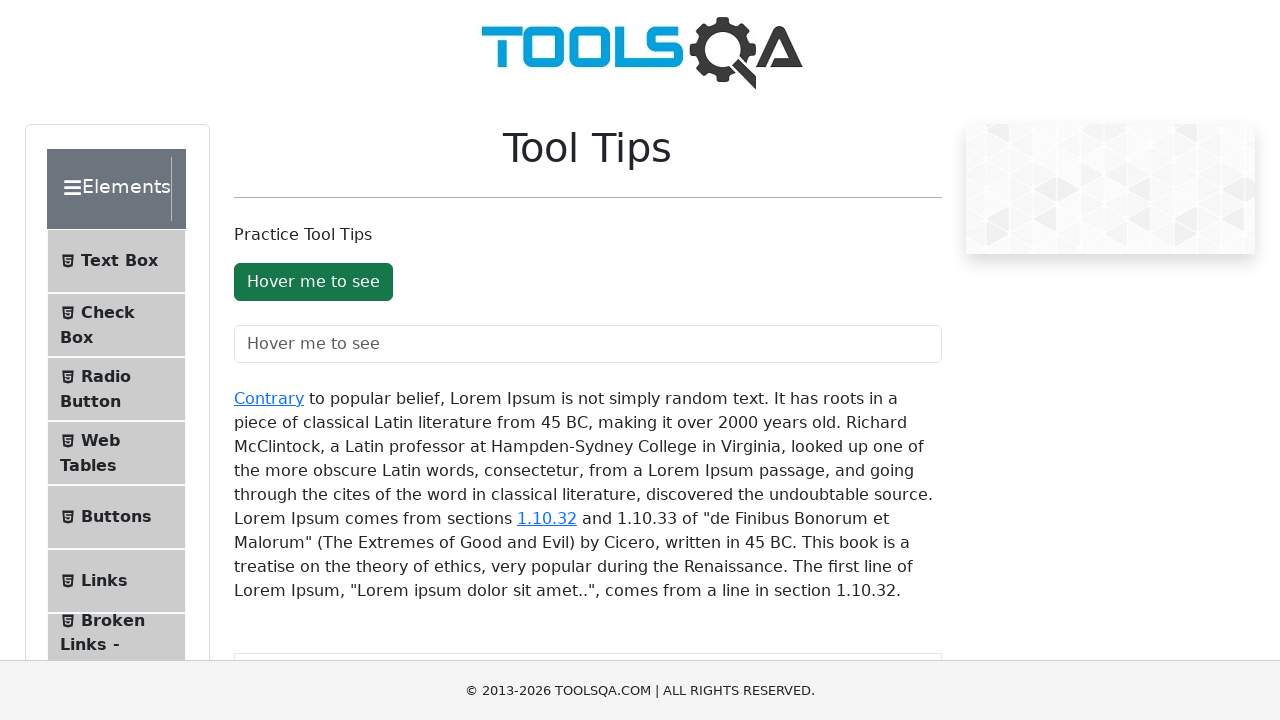

Validated that the tooltip button is displayed
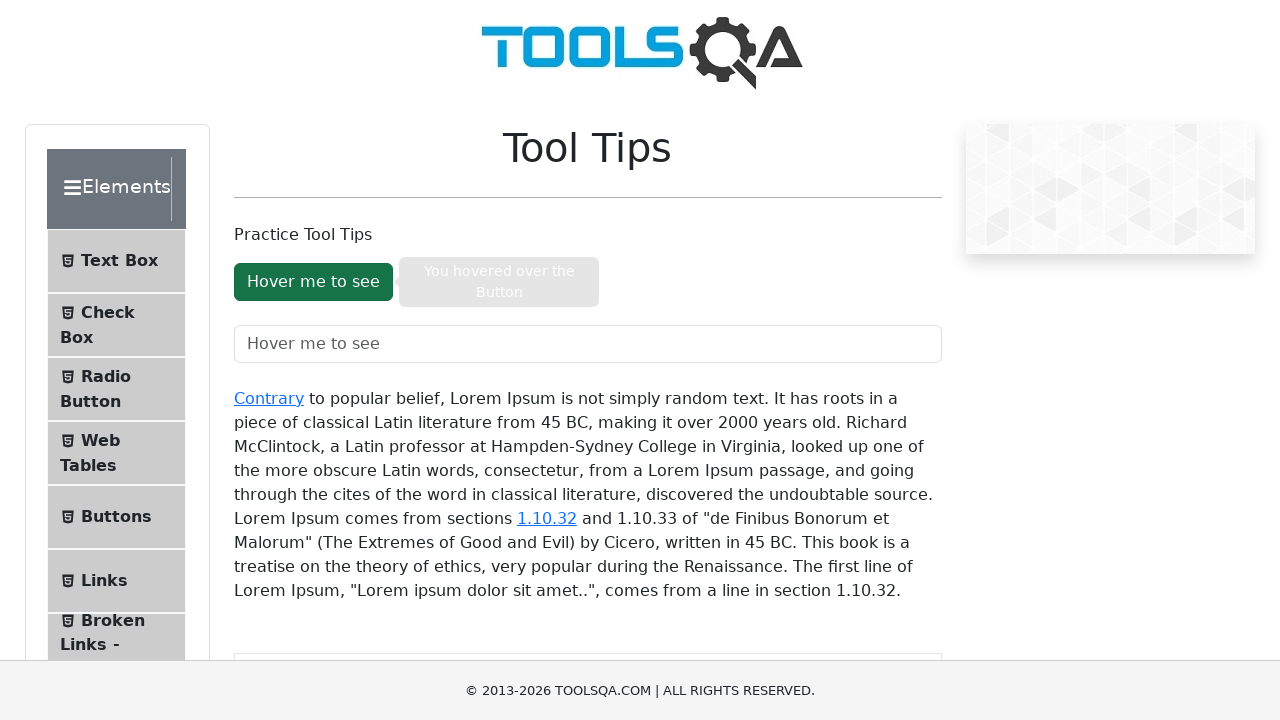

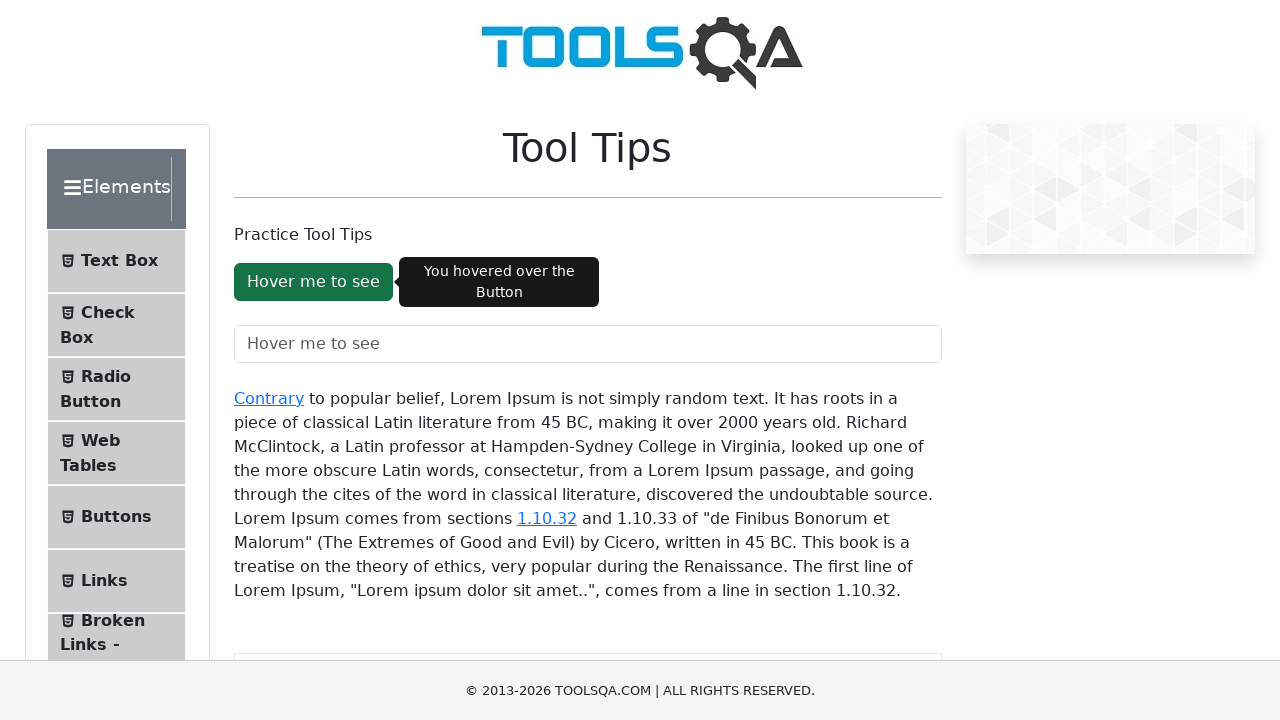